Tests file upload functionality by uploading a file and verifying the success message is displayed

Starting URL: https://practice.cydeo.com/upload

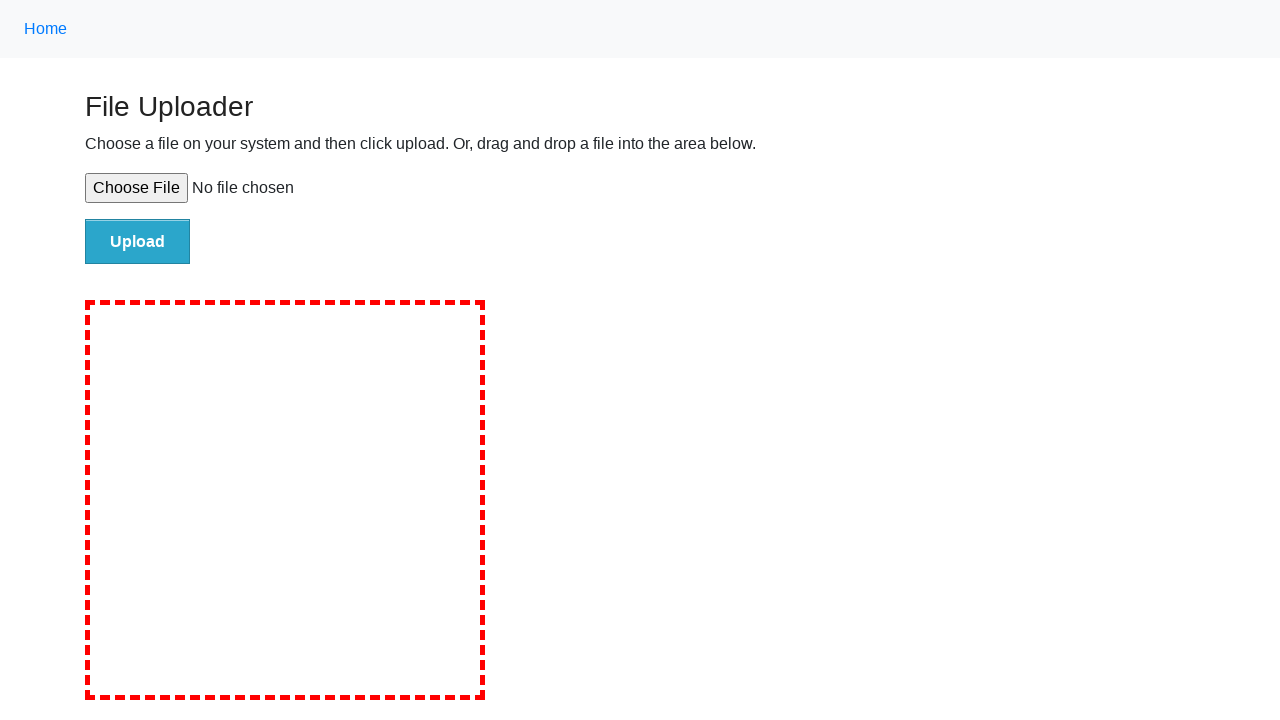

Created temporary test file for upload
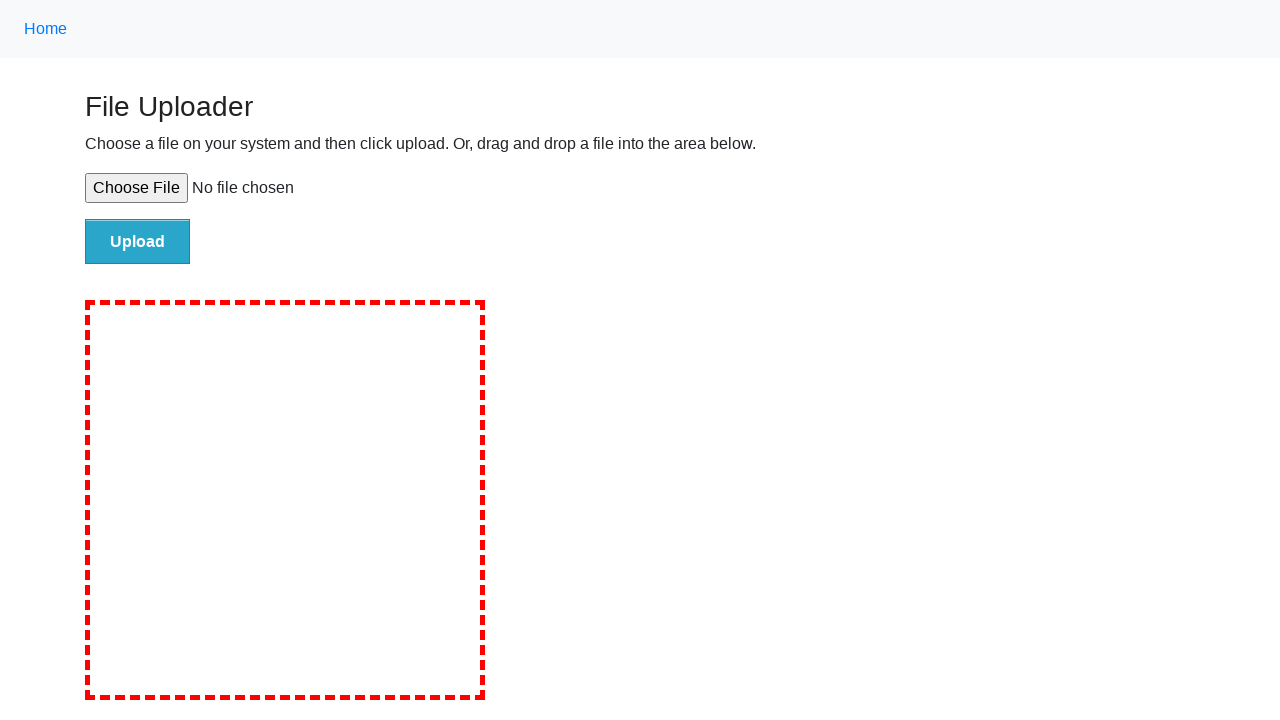

Selected file for upload via file input
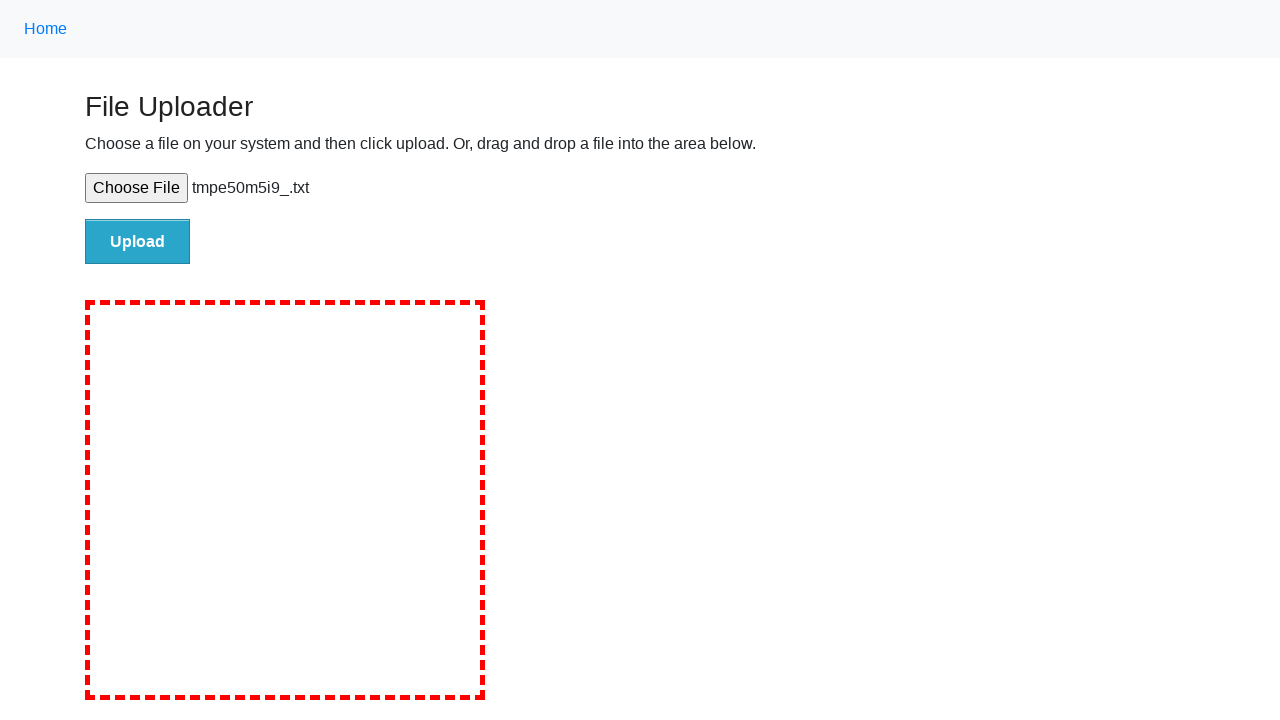

Clicked upload button to submit file at (138, 241) on #file-submit
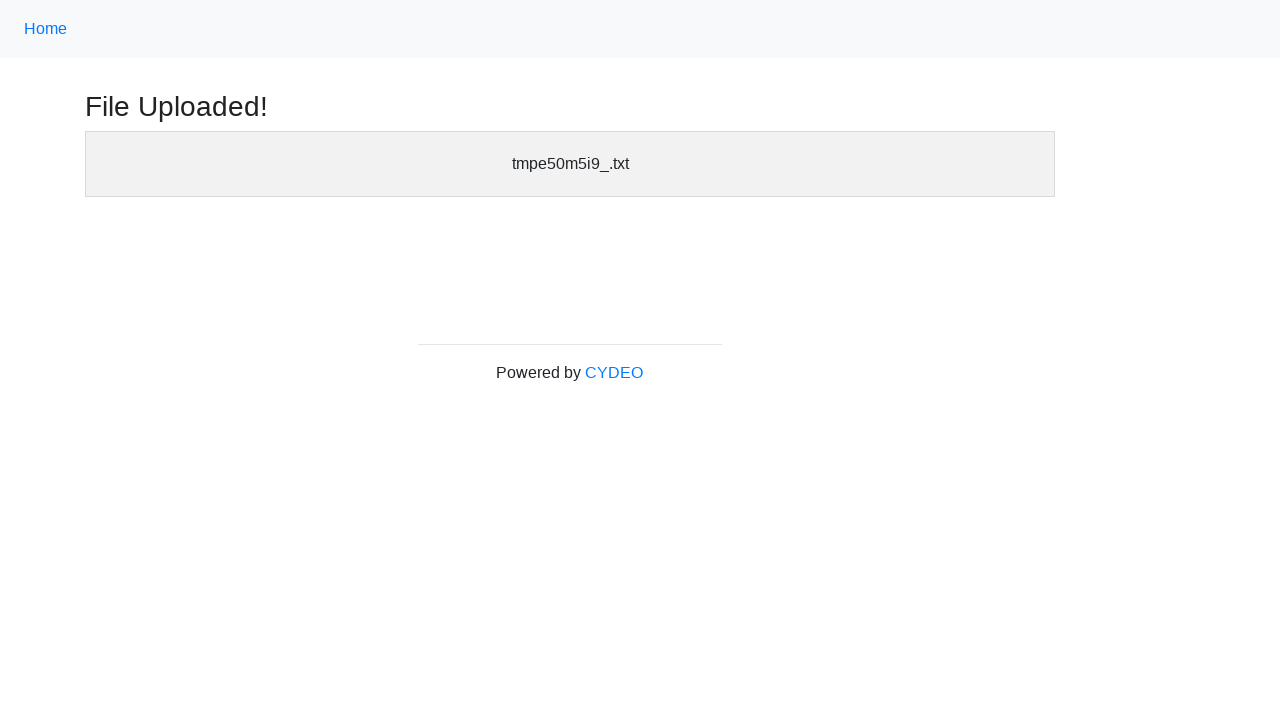

Success message header appeared after upload
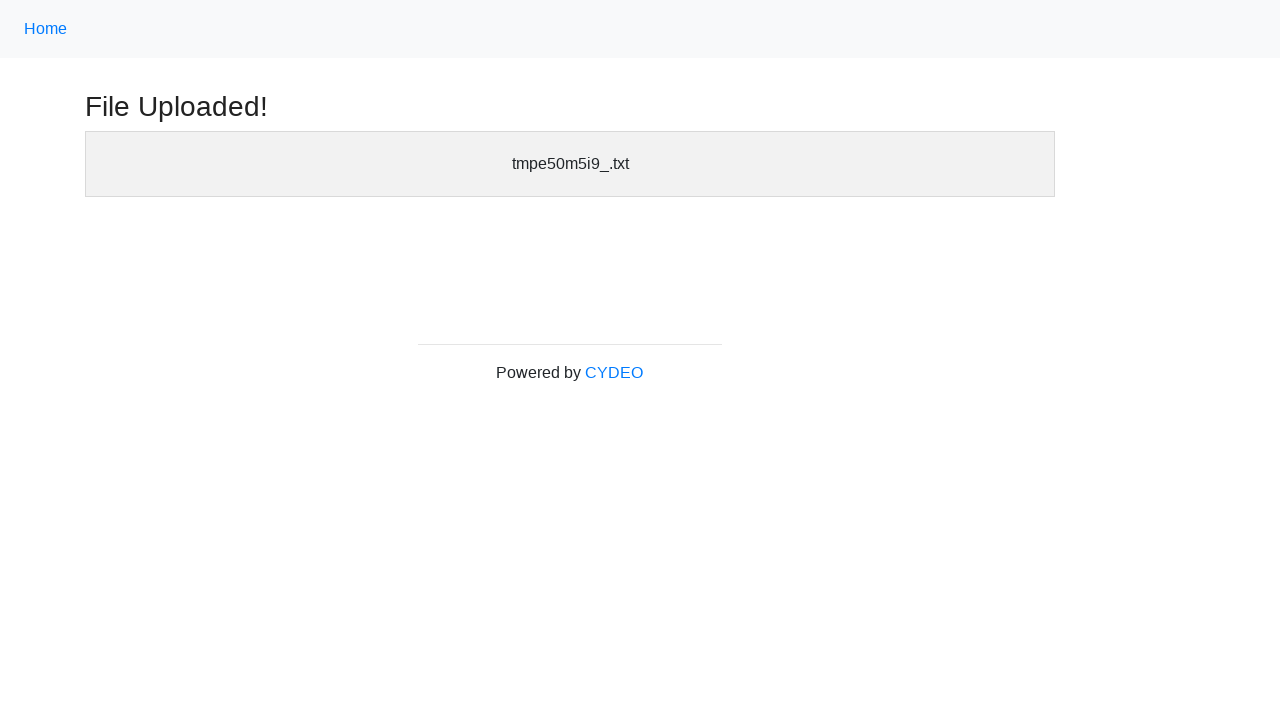

Verified success message is visible
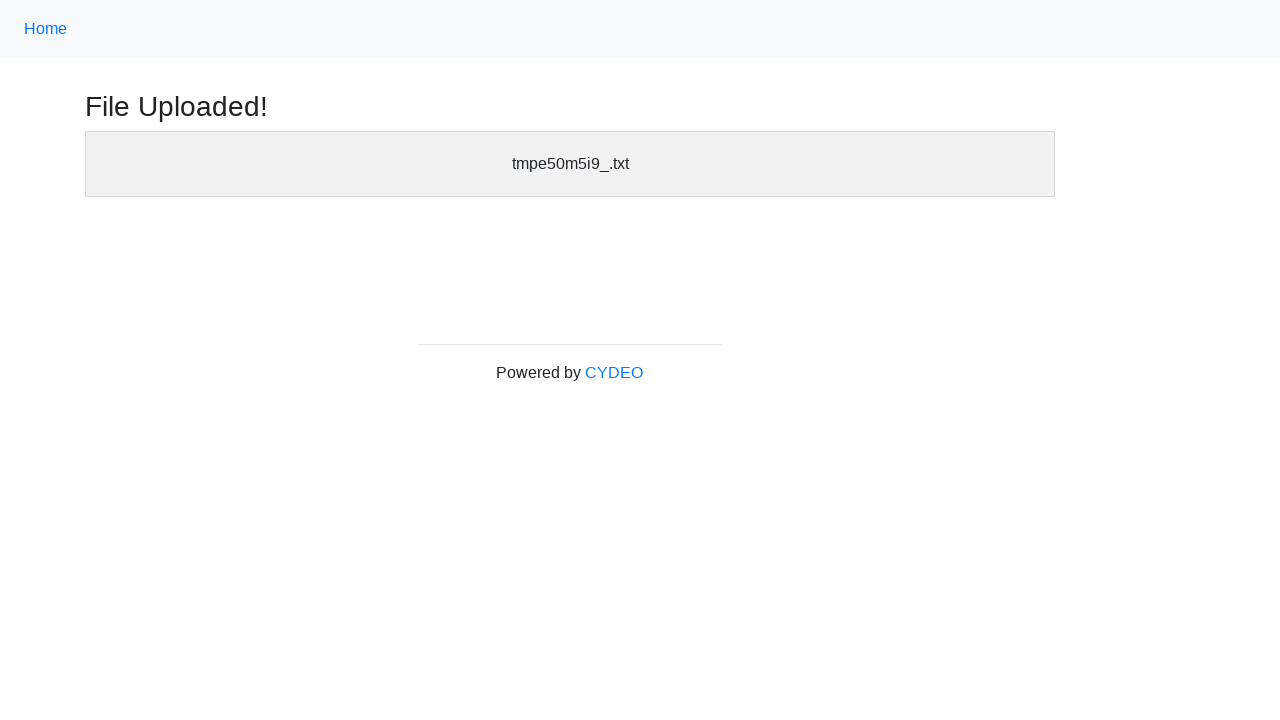

Cleaned up temporary test file
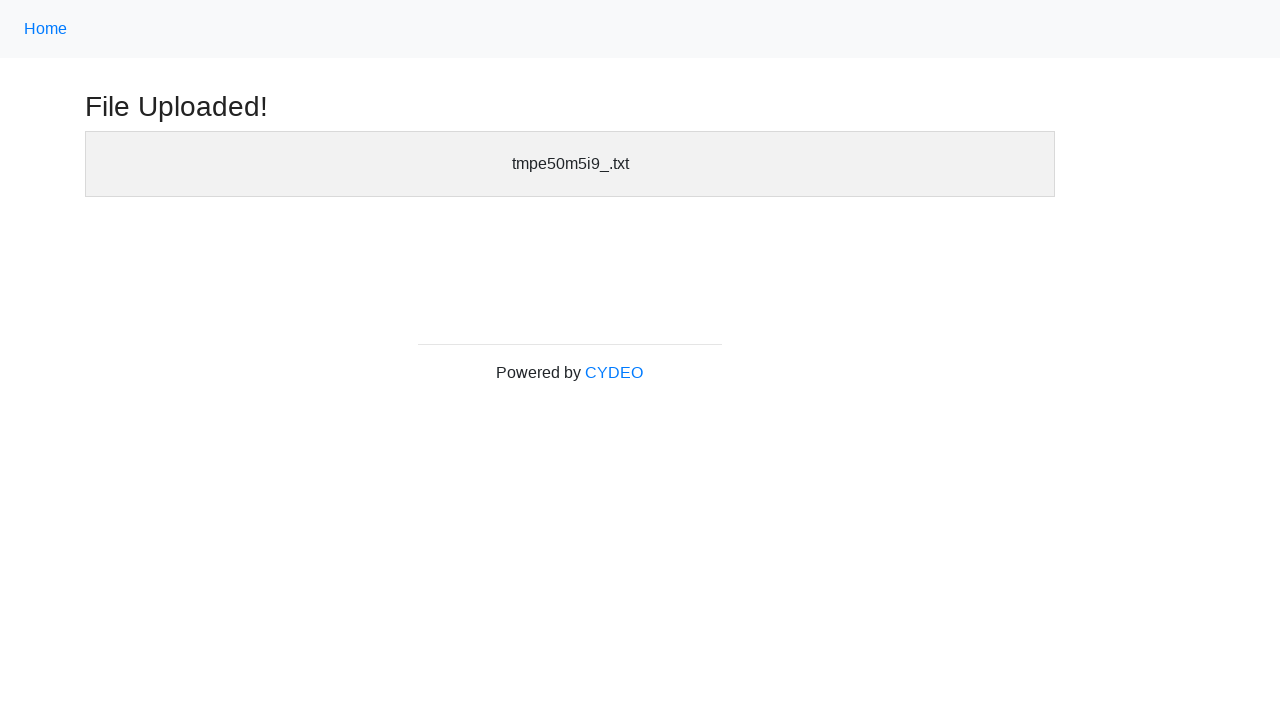

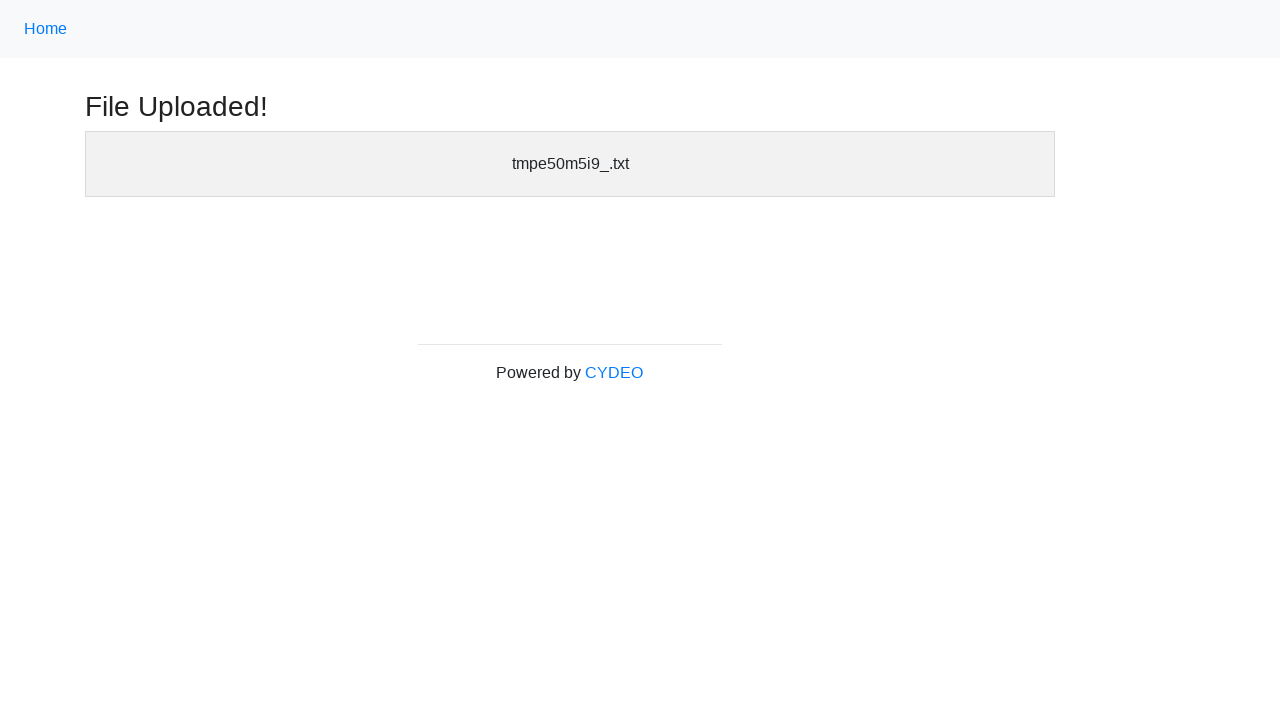